Tests a comprehensive form submission including text inputs, radio buttons, checkboxes, dropdowns, file upload, and form validation

Starting URL: https://seleniumui.moderntester.pl/form.php

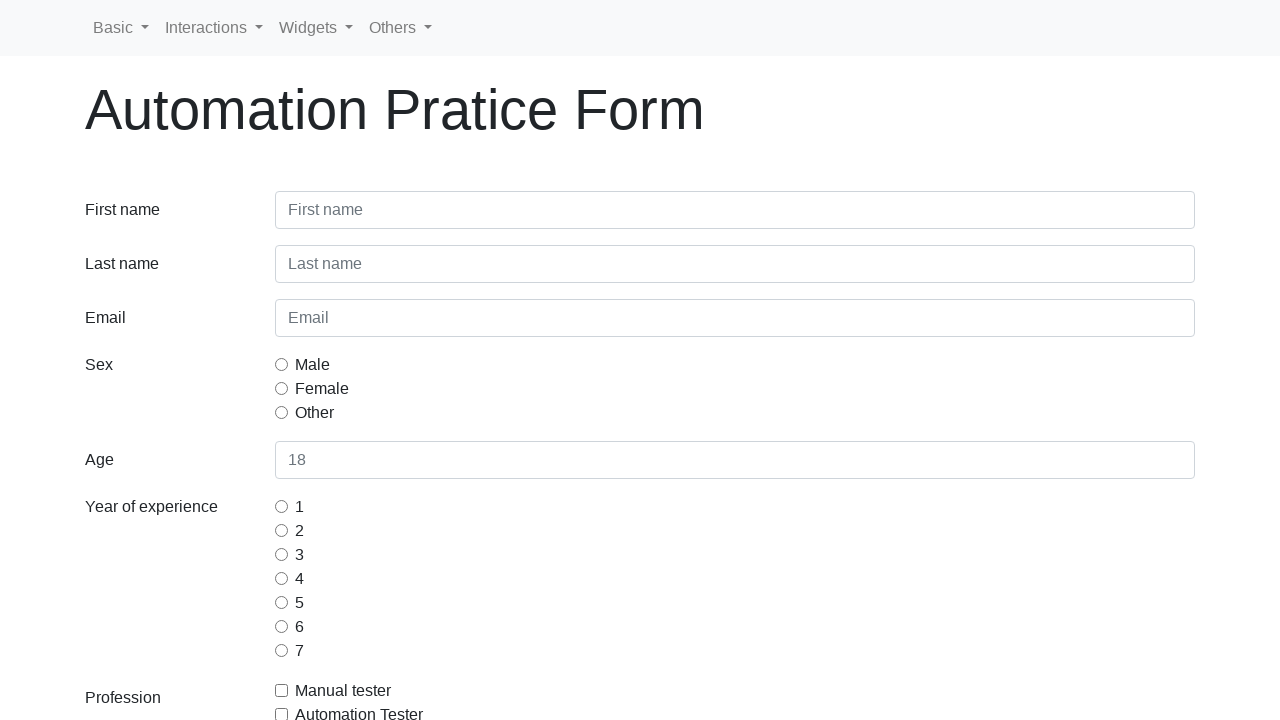

Filled first name field with 'Jan' on #inputFirstName3
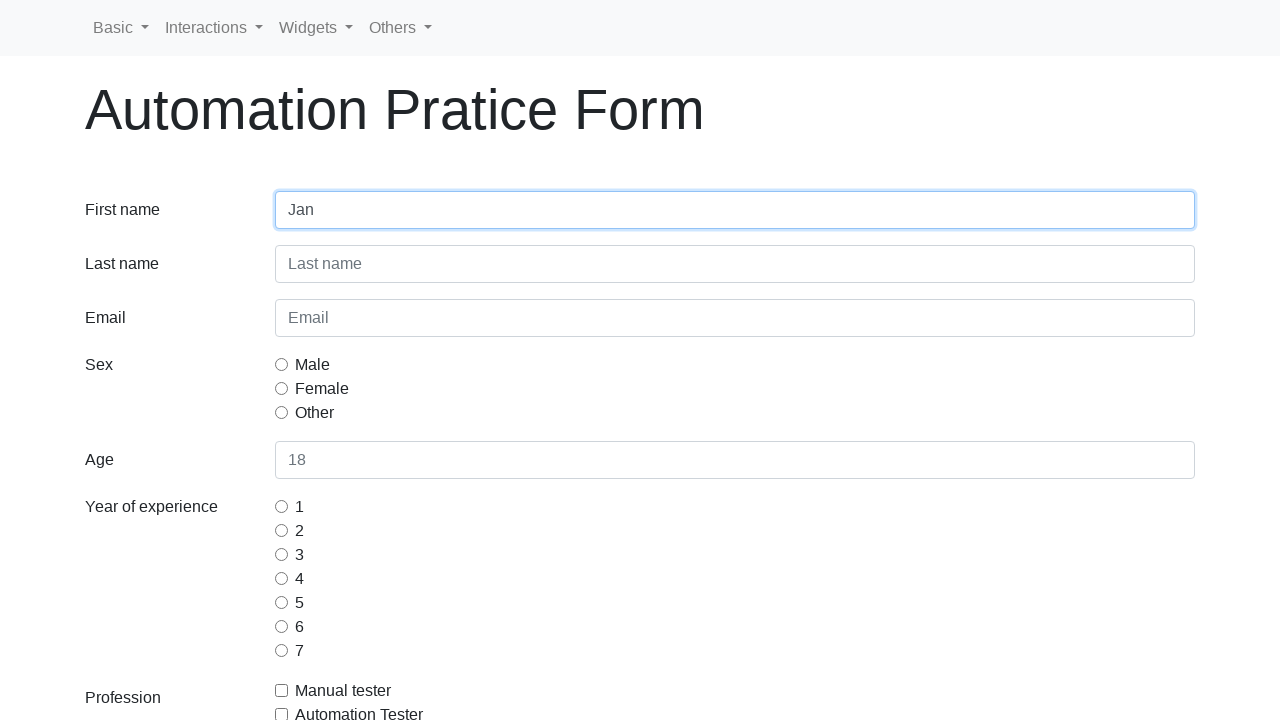

Filled last name field with 'Kowalski' on #inputLastName3
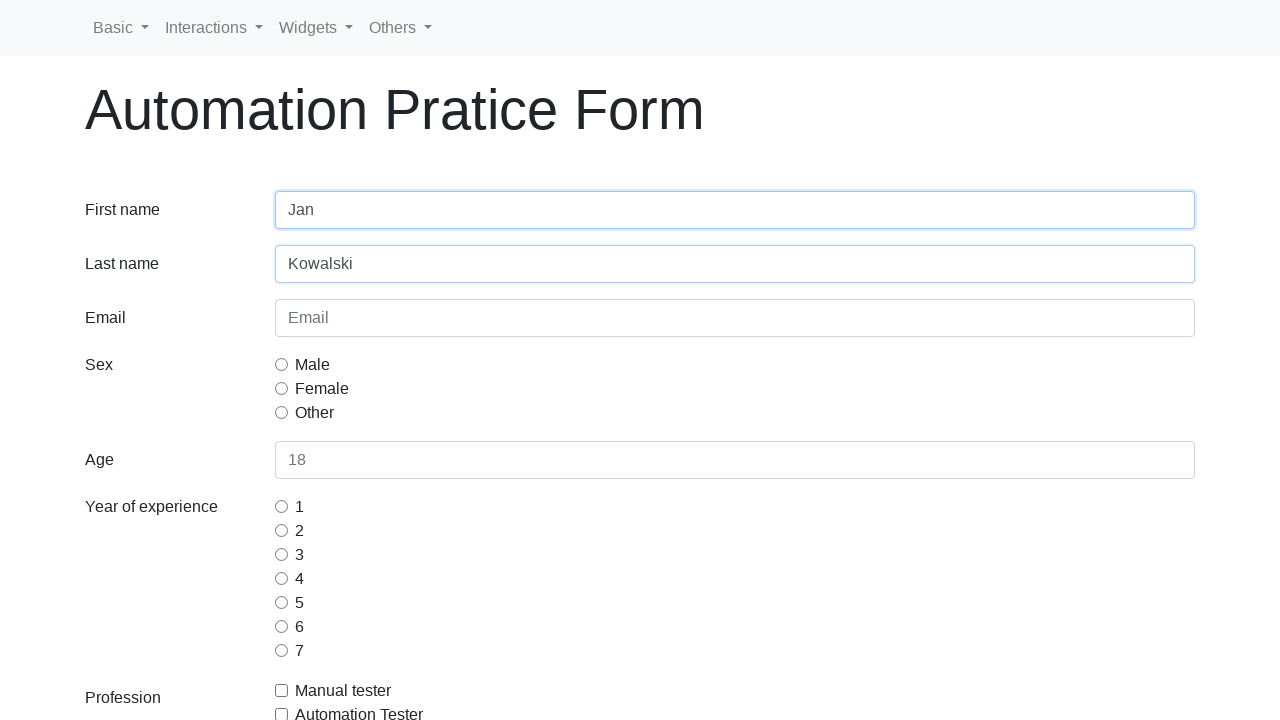

Filled email field with 'jankowalski@sii.pl' on #inputEmail3
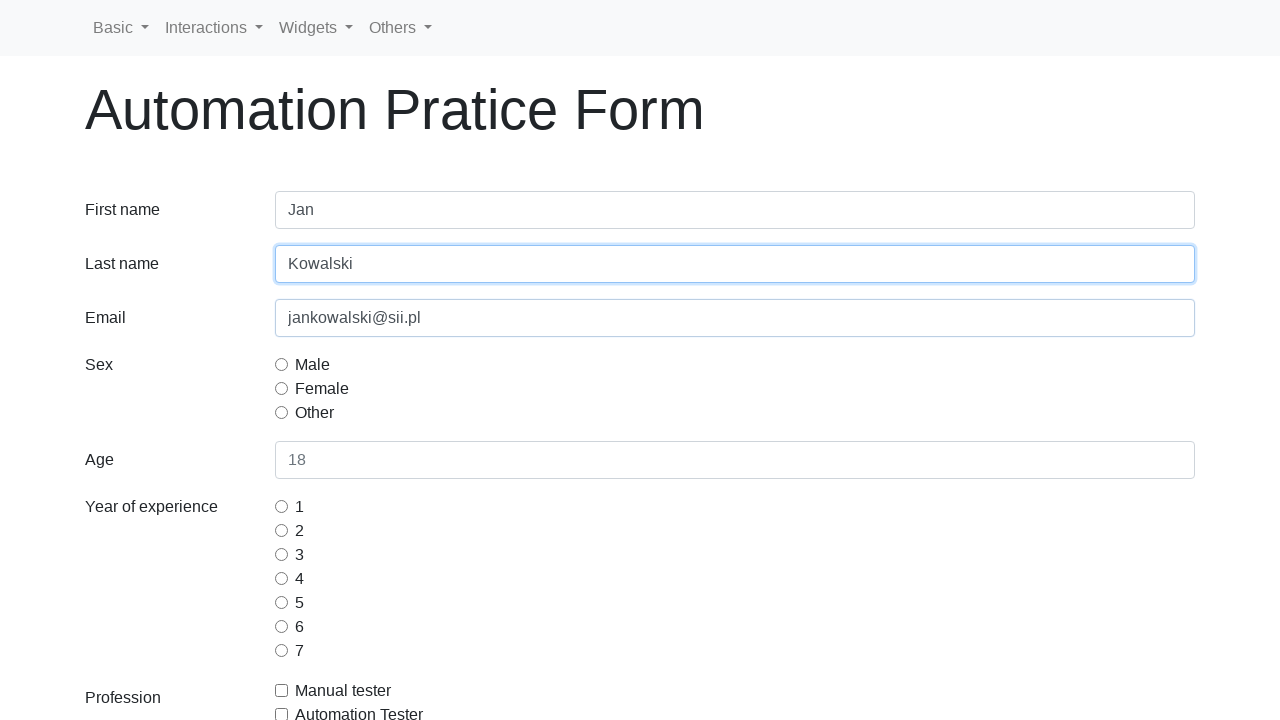

Selected first gender radio button at (282, 364) on [name='gridRadiosSex']:first-of-type
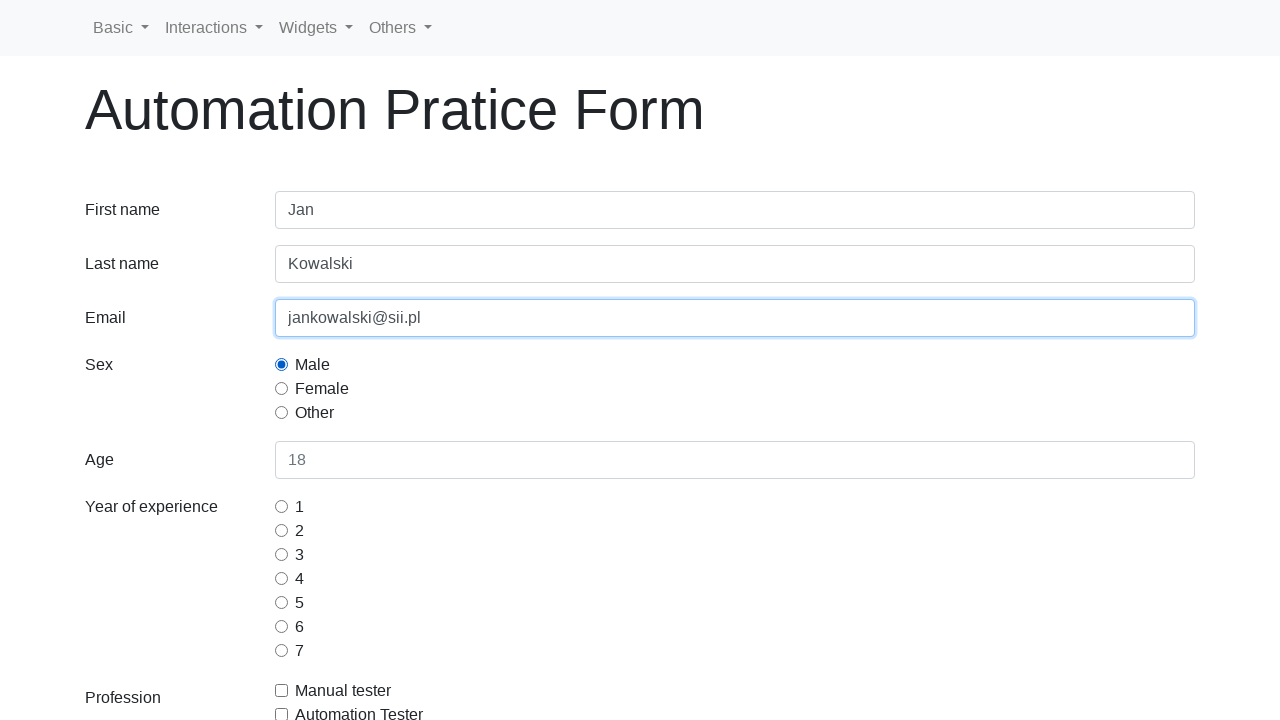

Filled age field with '33' on #inputAge3
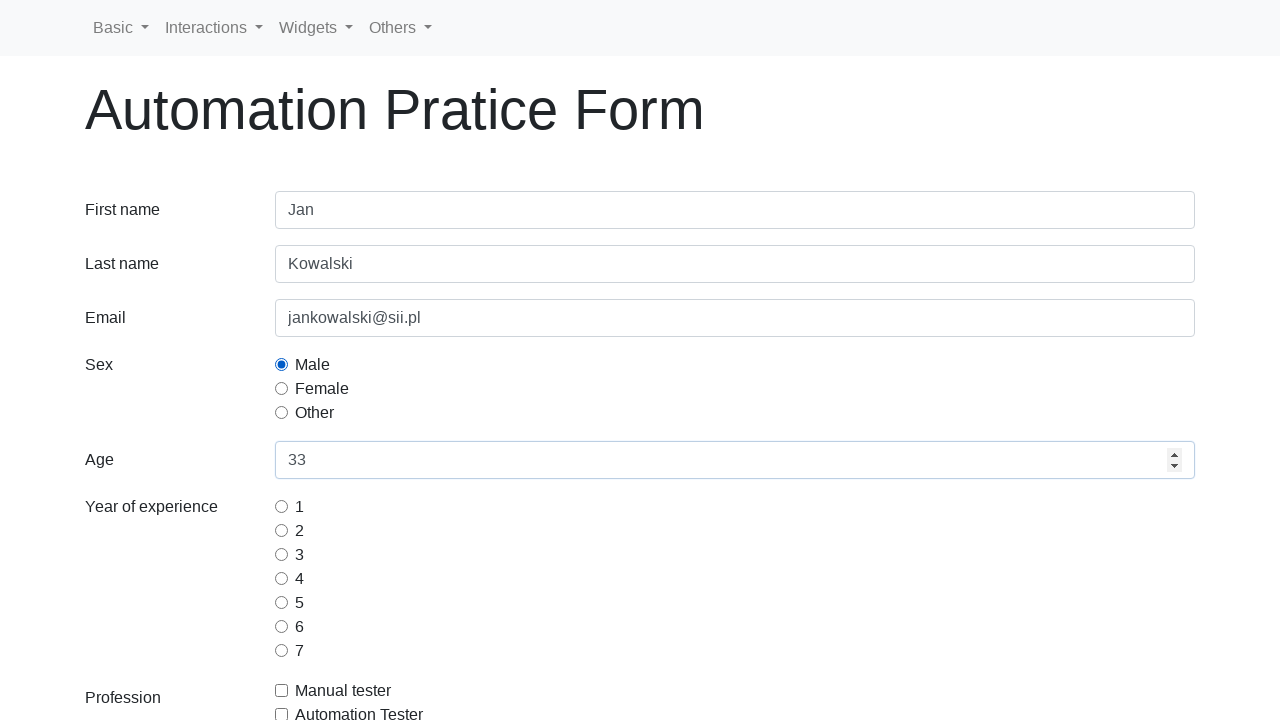

Selected random experience radio button (index 4) at (282, 602) on [name='gridRadiosExperience'] >> nth=4
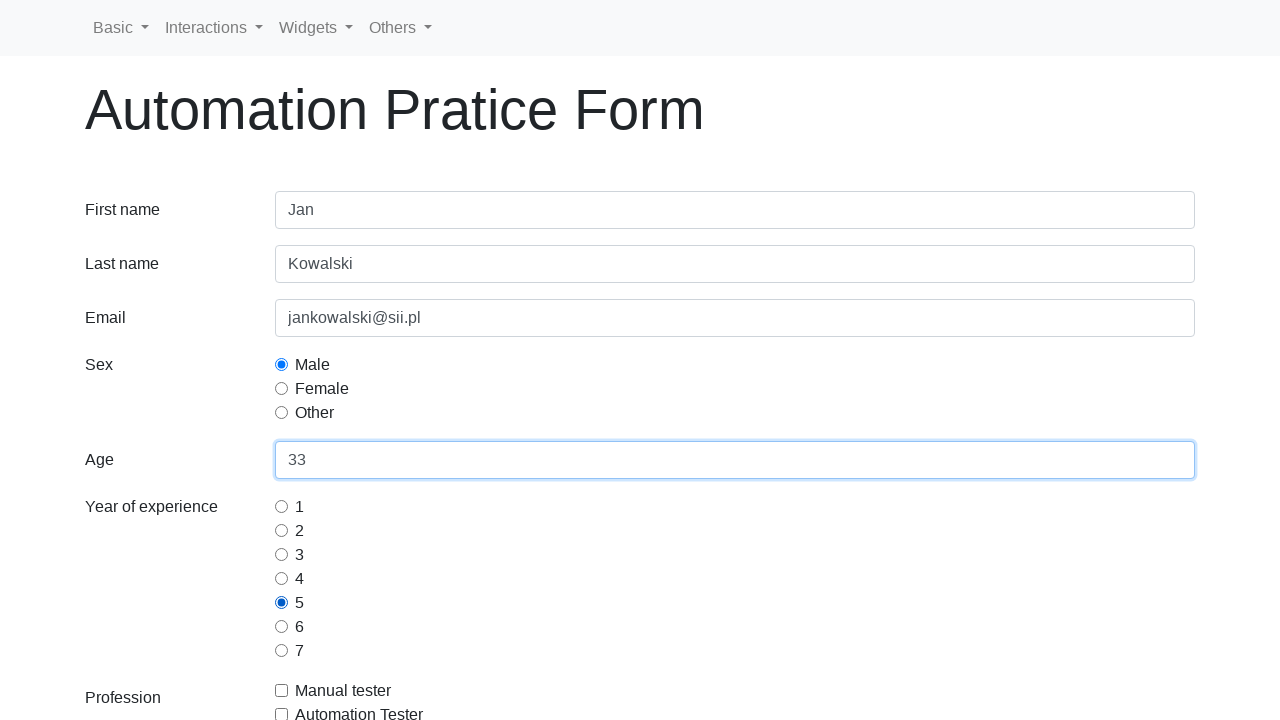

Selected first profession checkbox at (282, 690) on [name='gridCheckboxProfession']:first-of-type
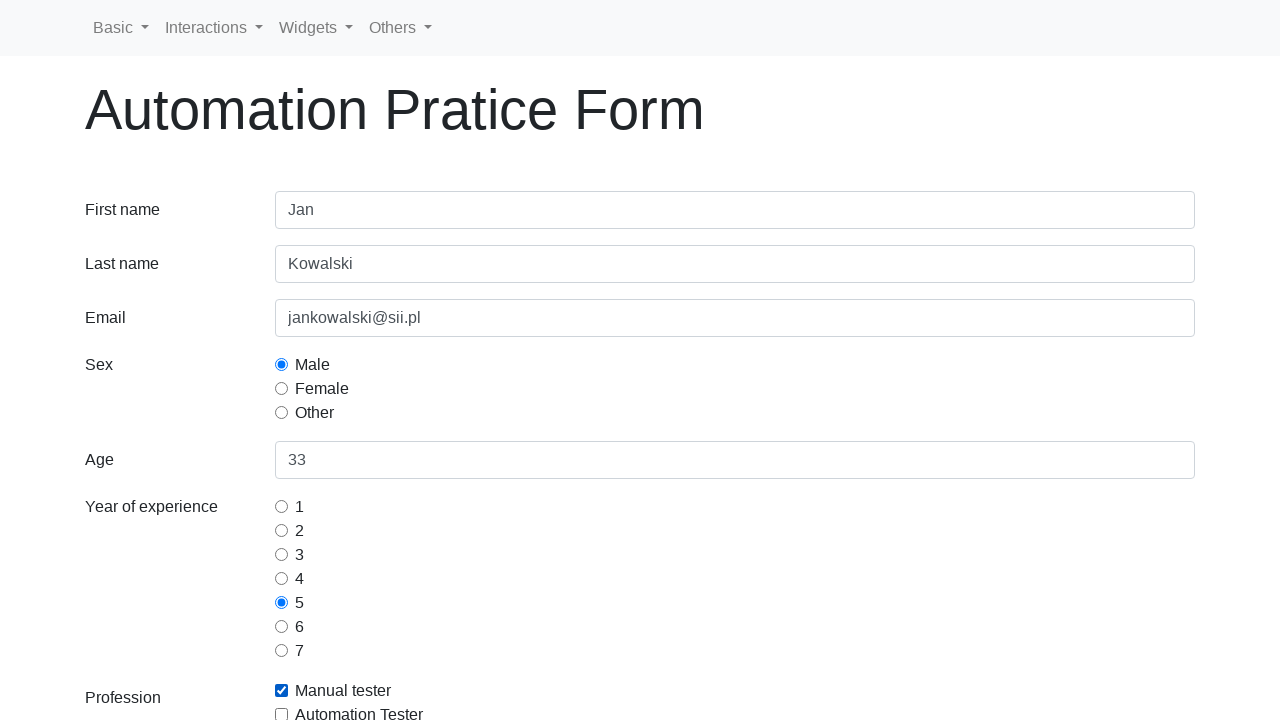

Selected 'europe' from continents dropdown on #selectContinents
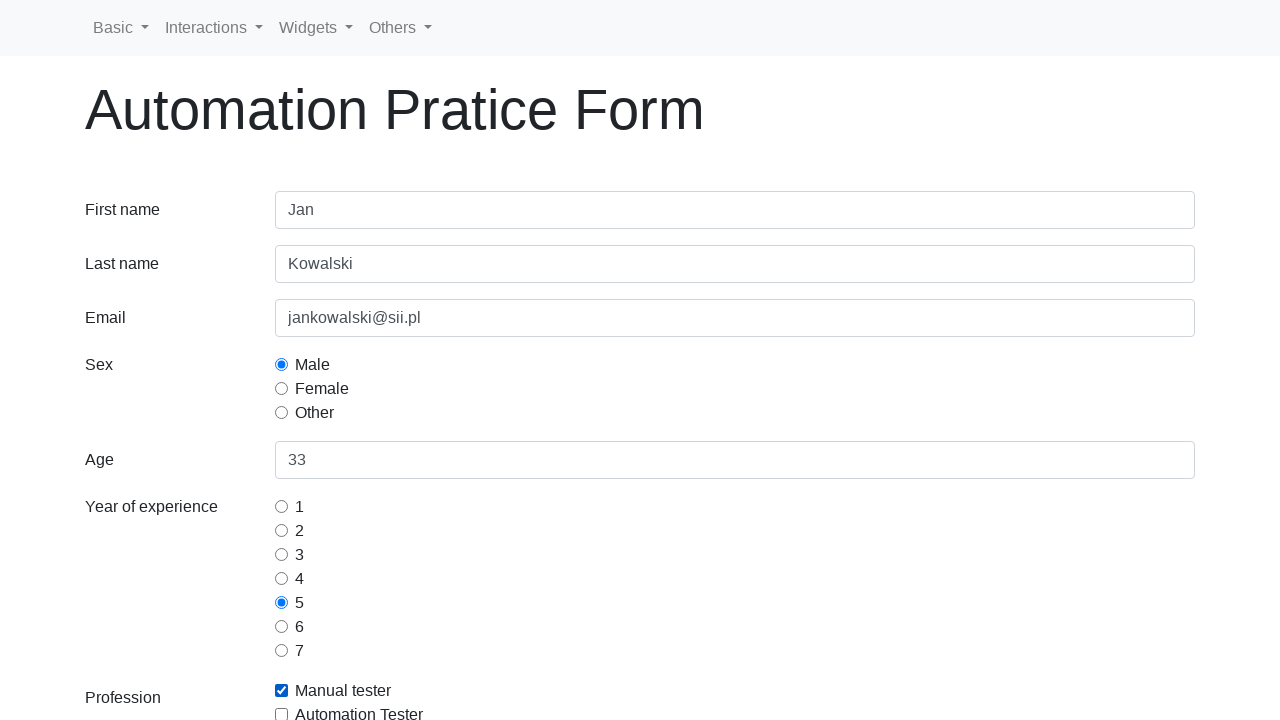

Selected Selenium command at index 4 on #selectSeleniumCommands
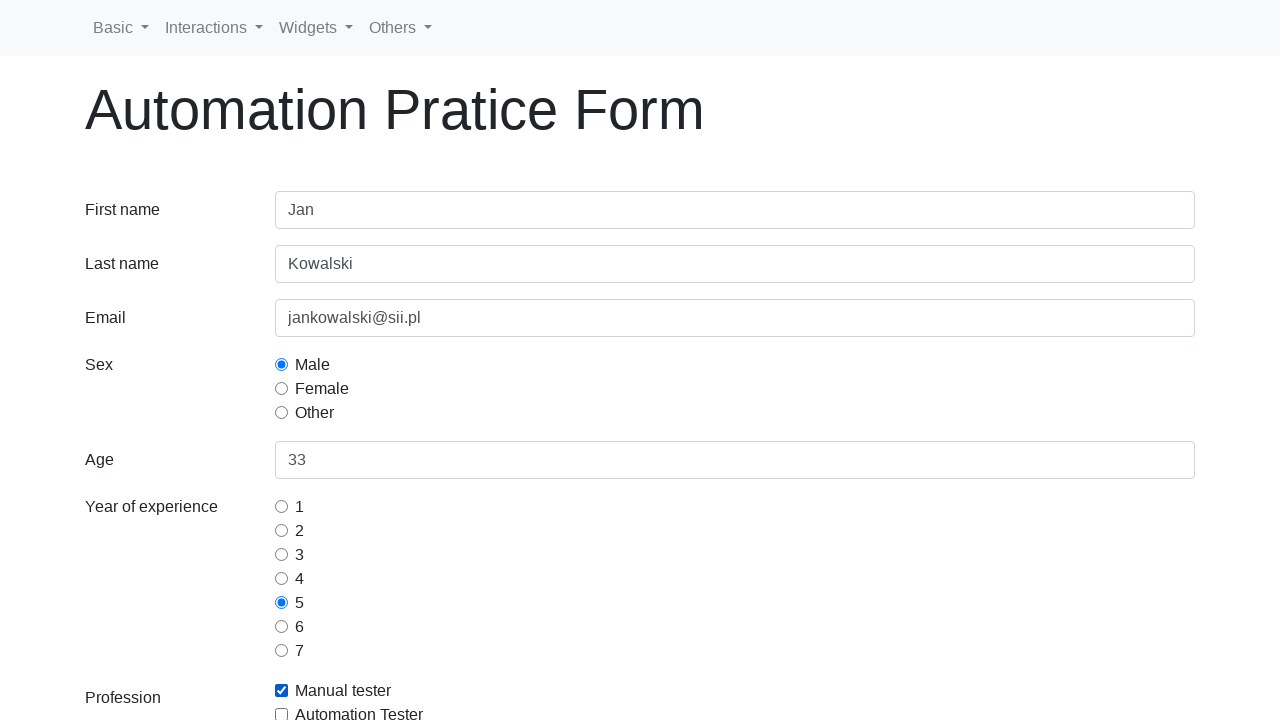

Attempted file upload (no file provided)
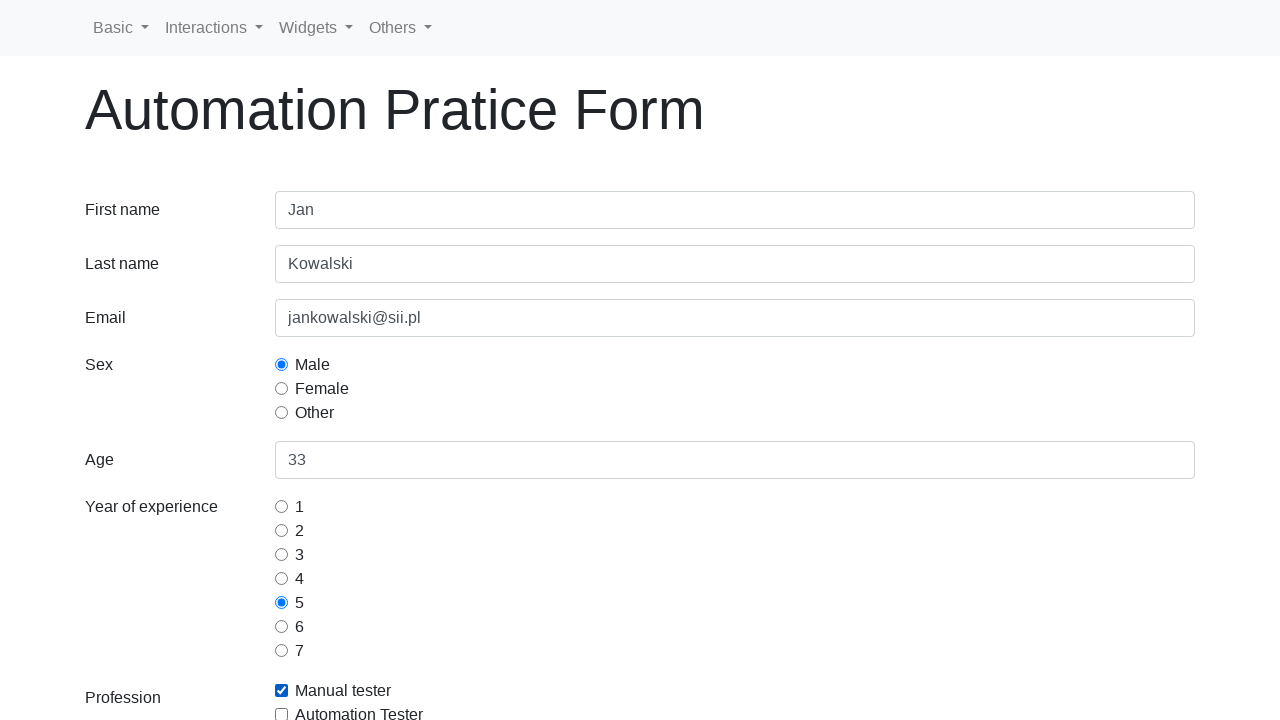

Clicked submit button to submit form at (123, 594) on .btn-primary
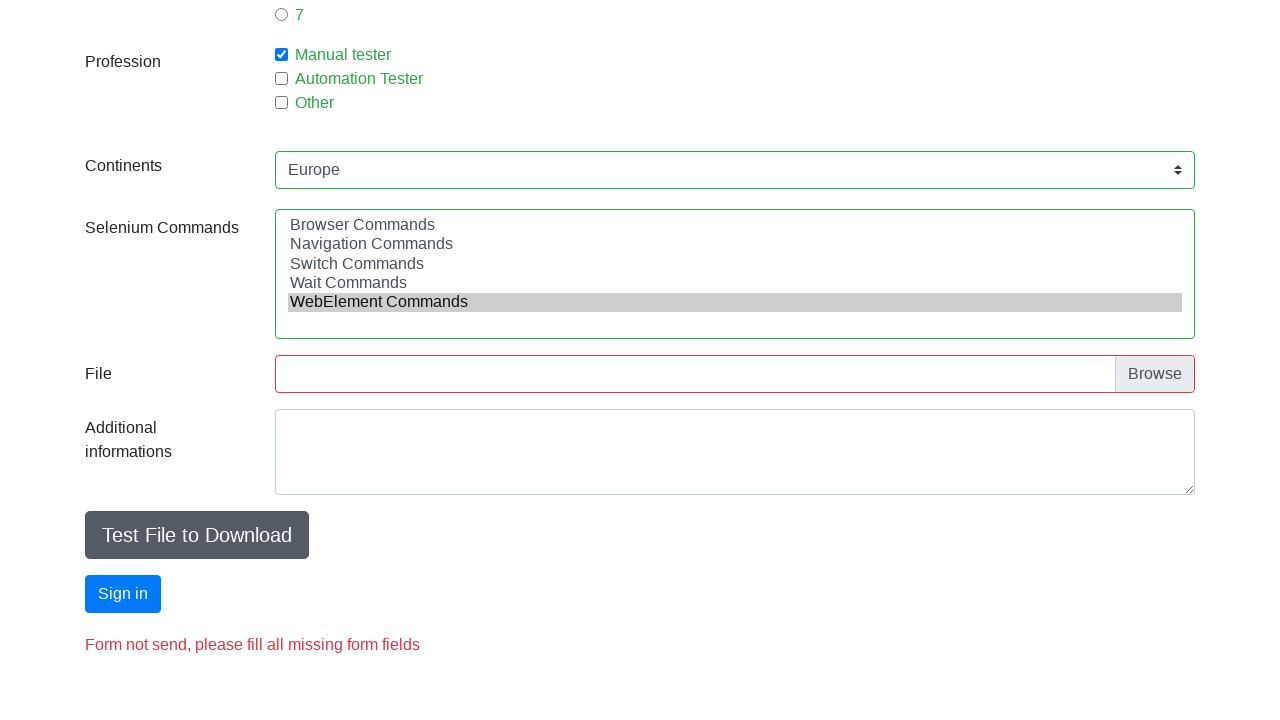

Success message appeared - form submission validated
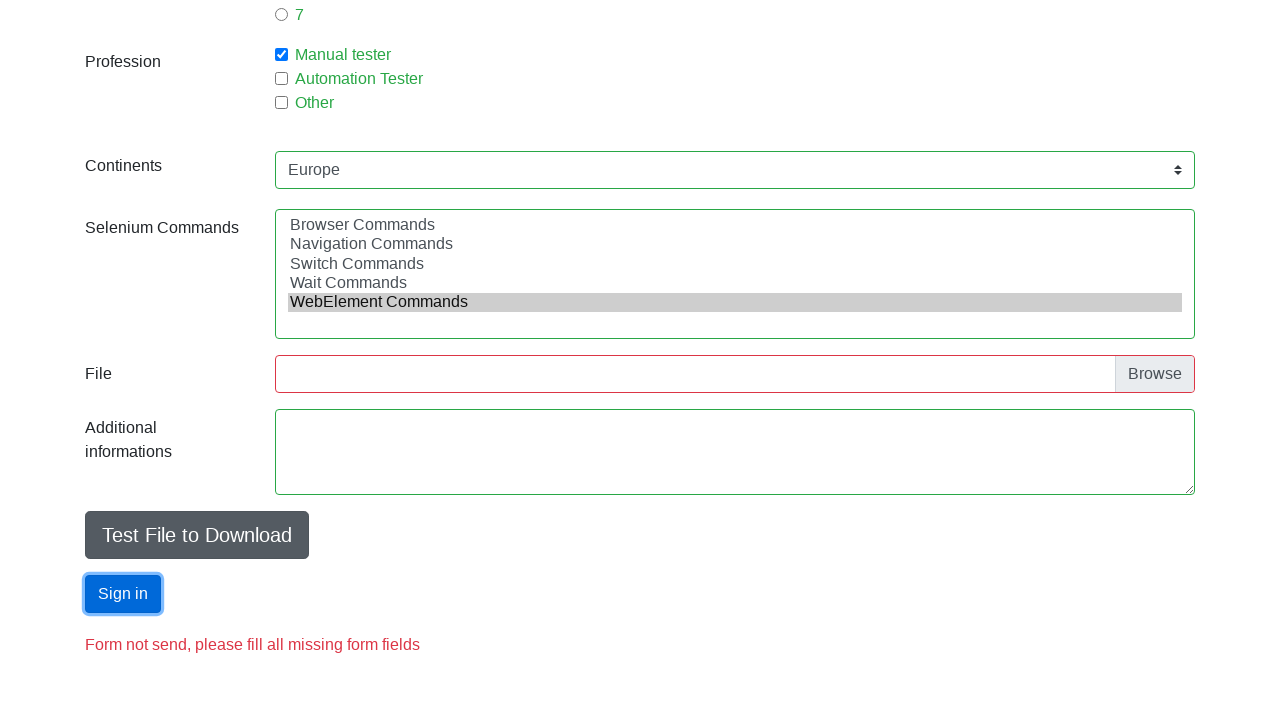

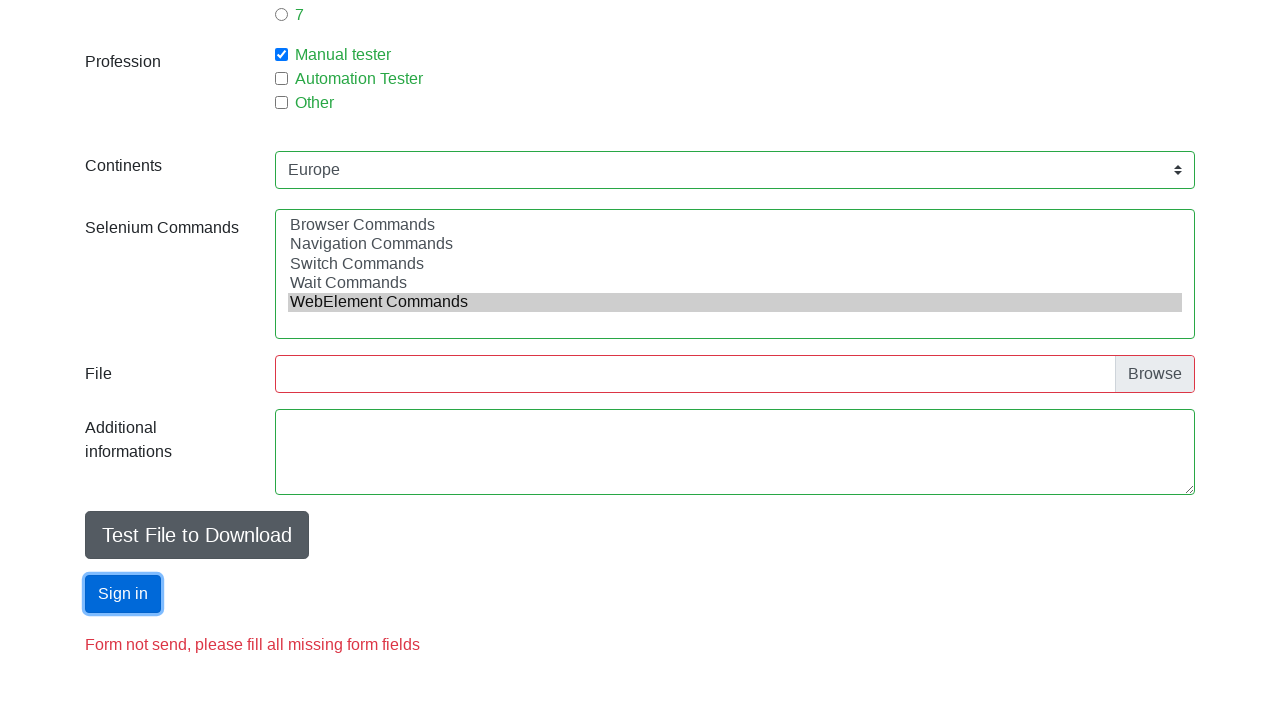